Tests redirect link functionality by clicking redirect and verifying navigation to Status Codes page

Starting URL: https://the-internet.herokuapp.com/

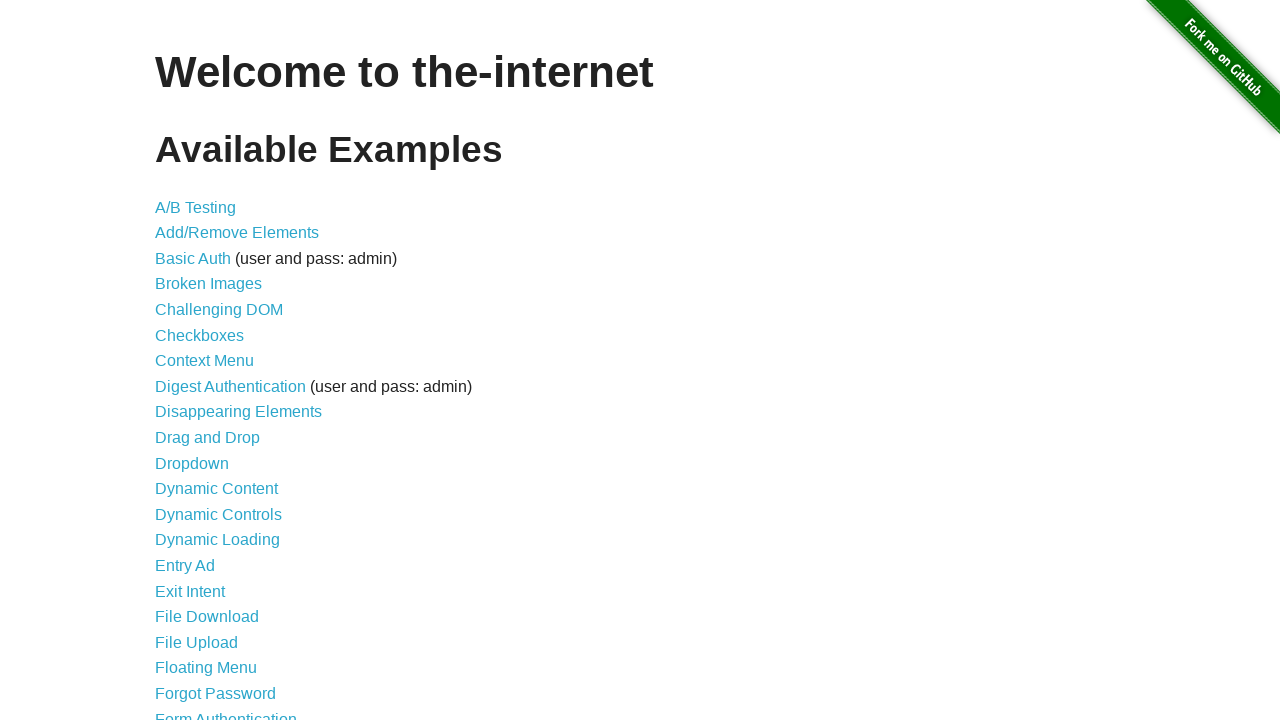

Clicked 'Redirect Link' navigation link at (202, 446) on internal:role=link[name="Redirect Link"i]
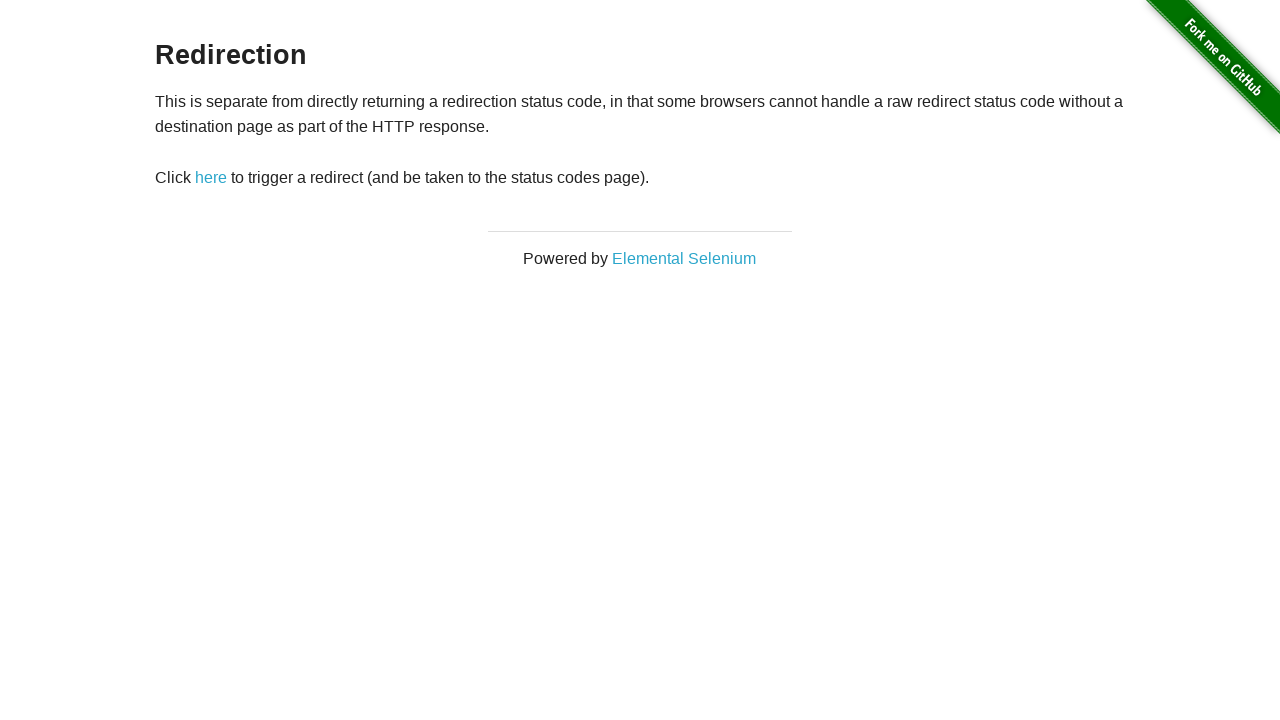

Clicked the redirect button at (211, 178) on #redirect
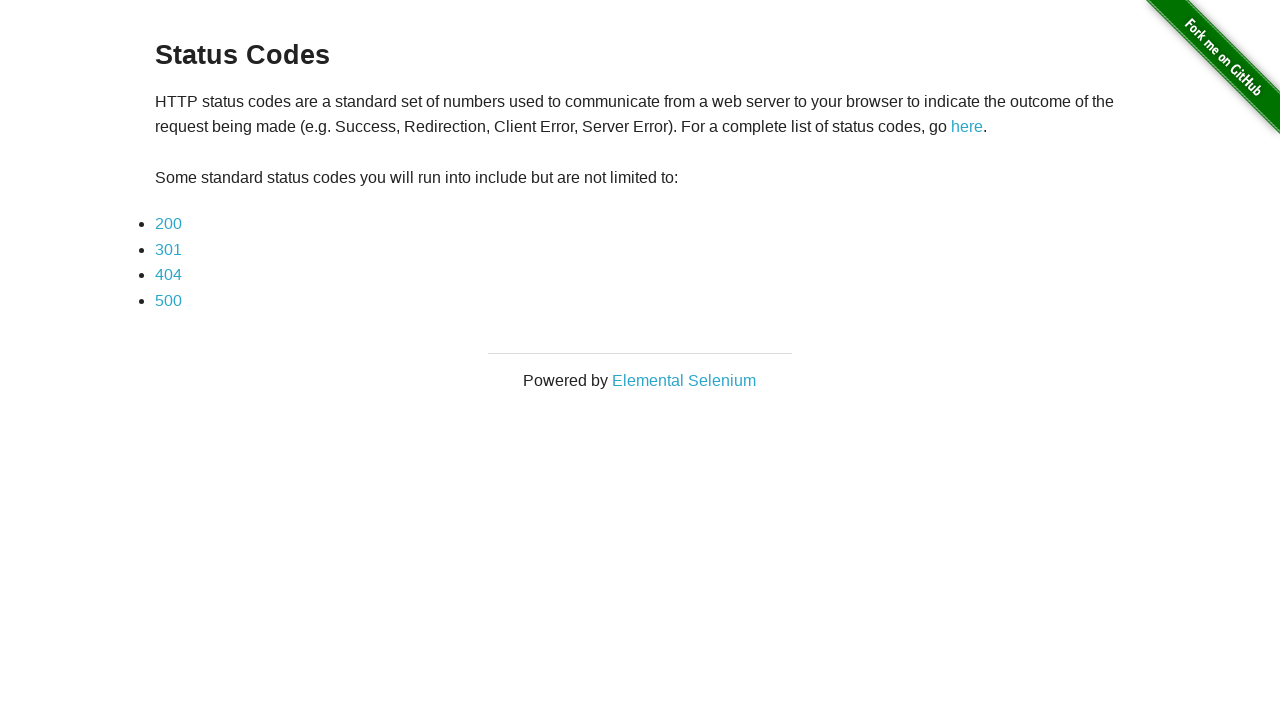

Verified navigation to Status Codes page - heading is visible
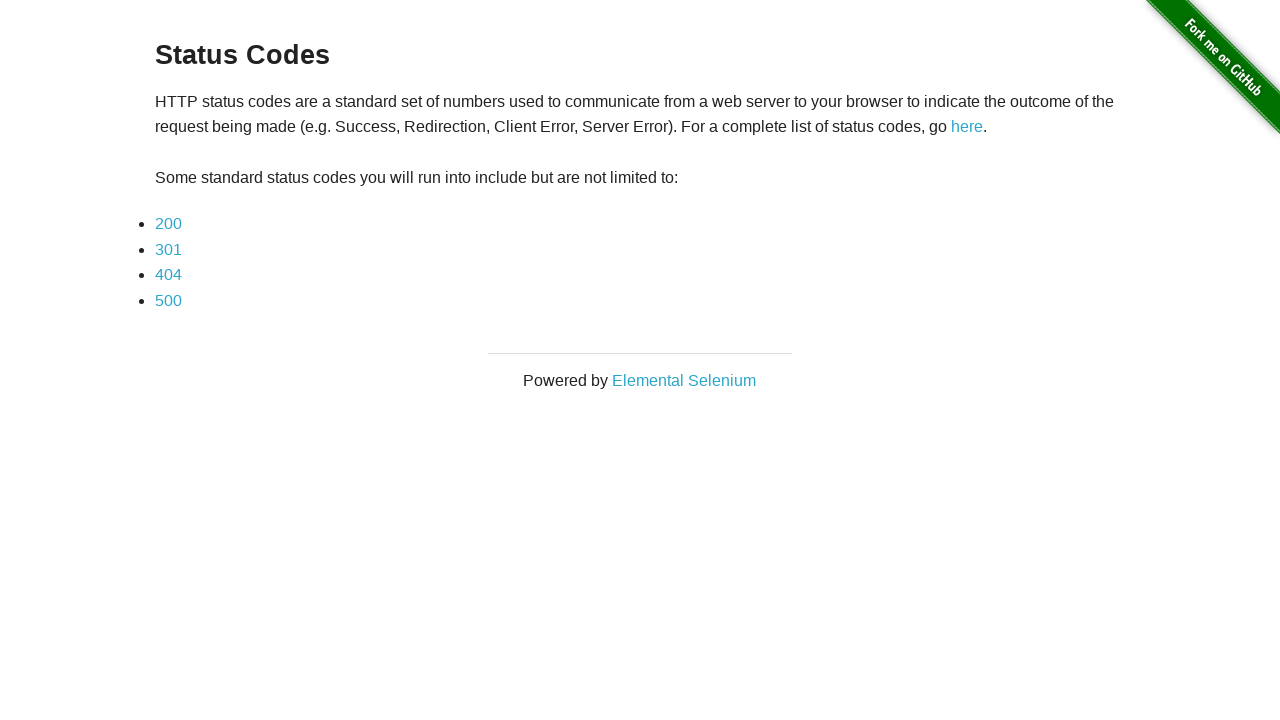

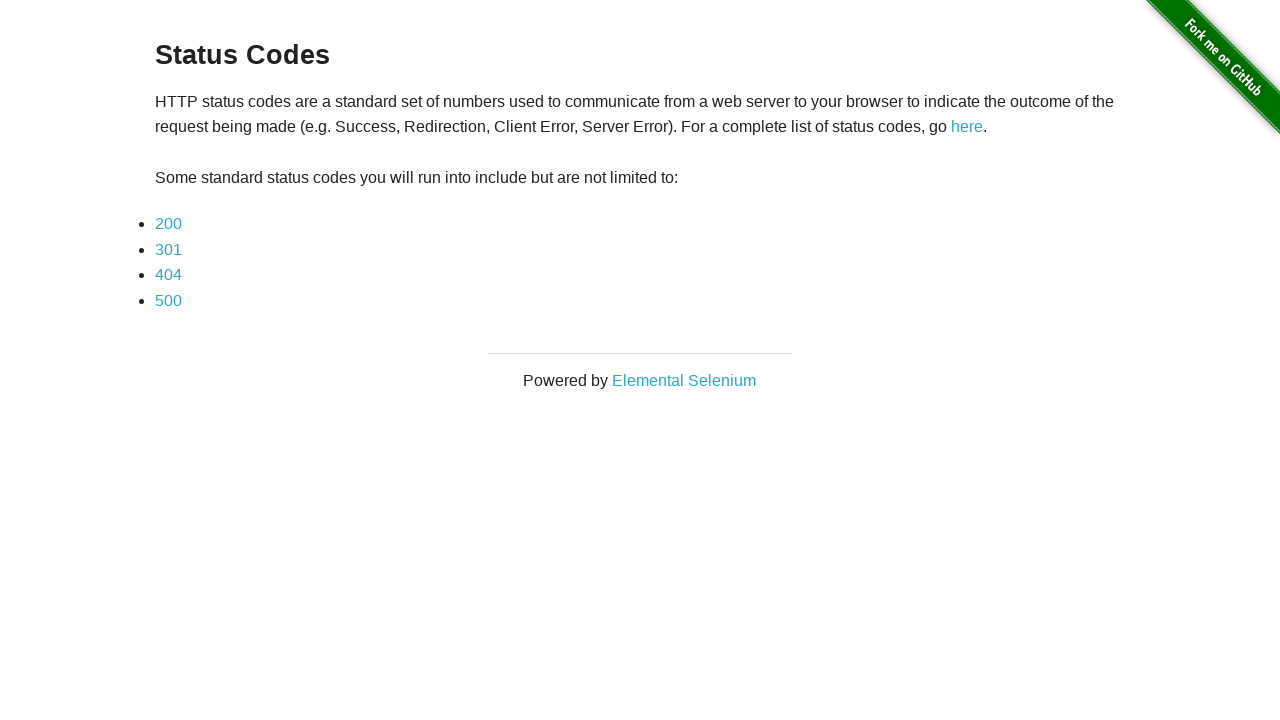